Tests dynamic element visibility by waiting for a button that appears after a delay and clicking it once visible.

Starting URL: https://demoqa.com/dynamic-properties

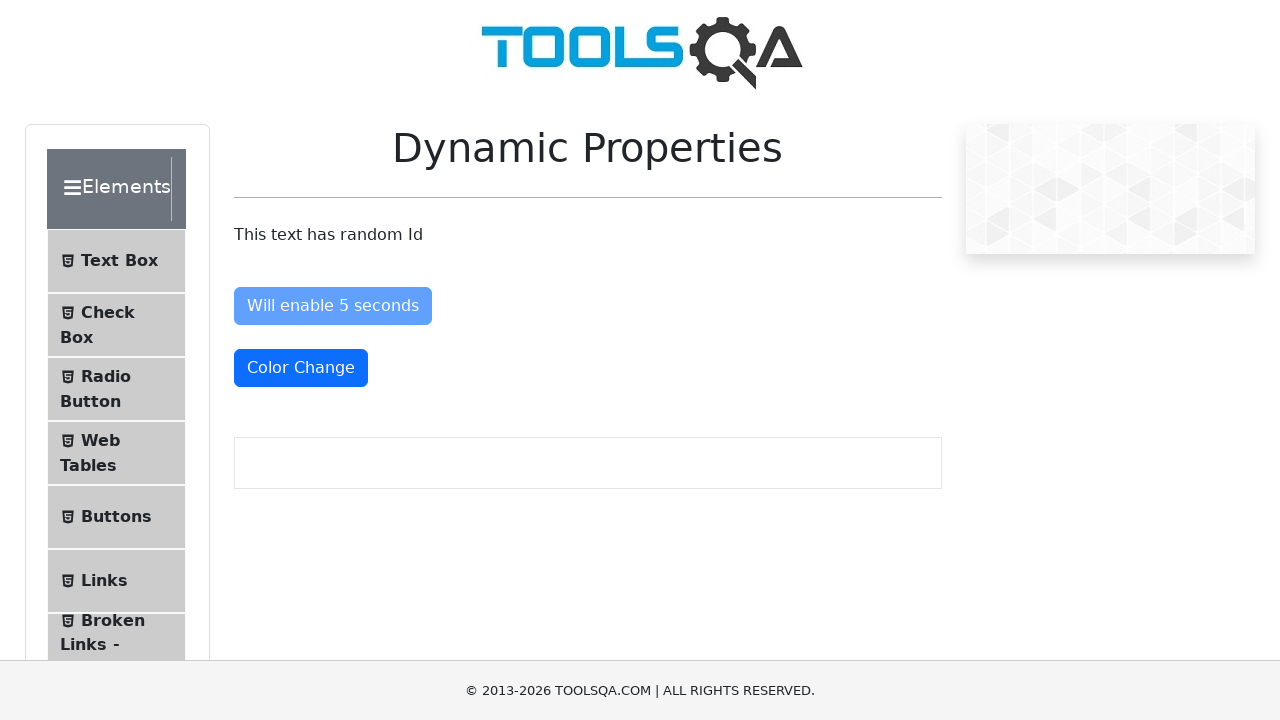

Waited for dynamically appearing button to become visible
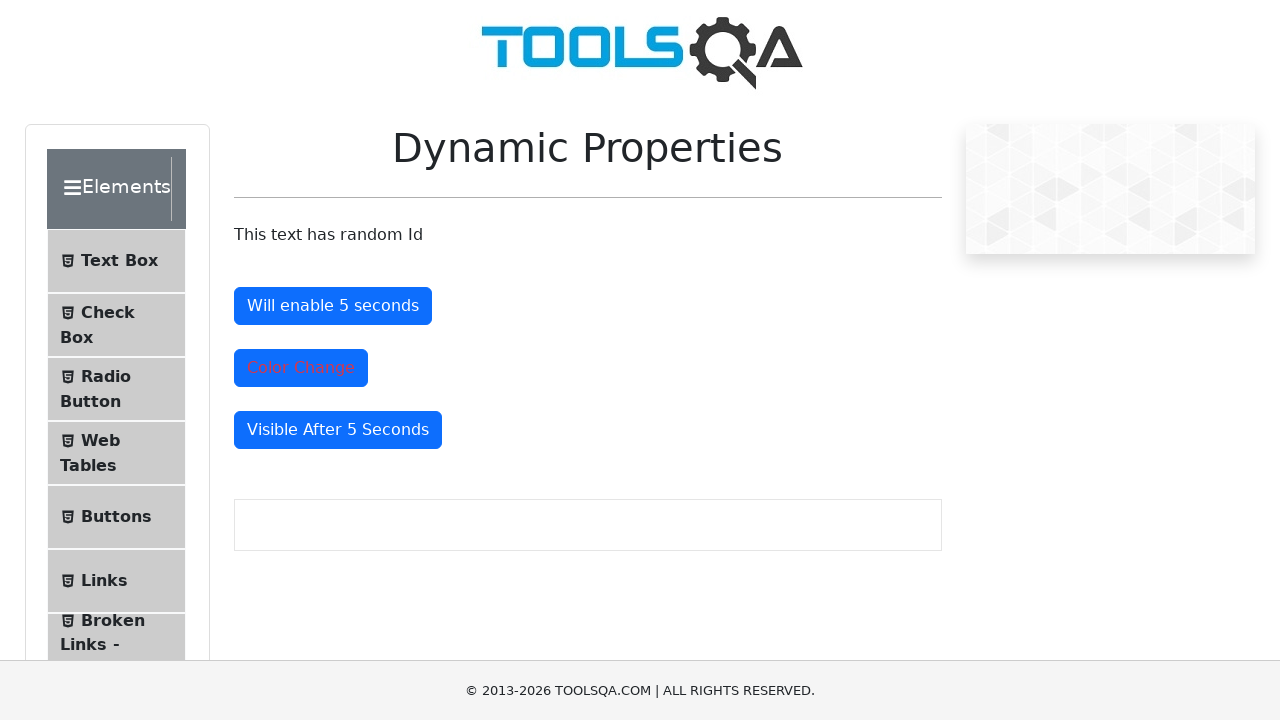

Clicked the dynamically appearing button at (338, 430) on #visibleAfter
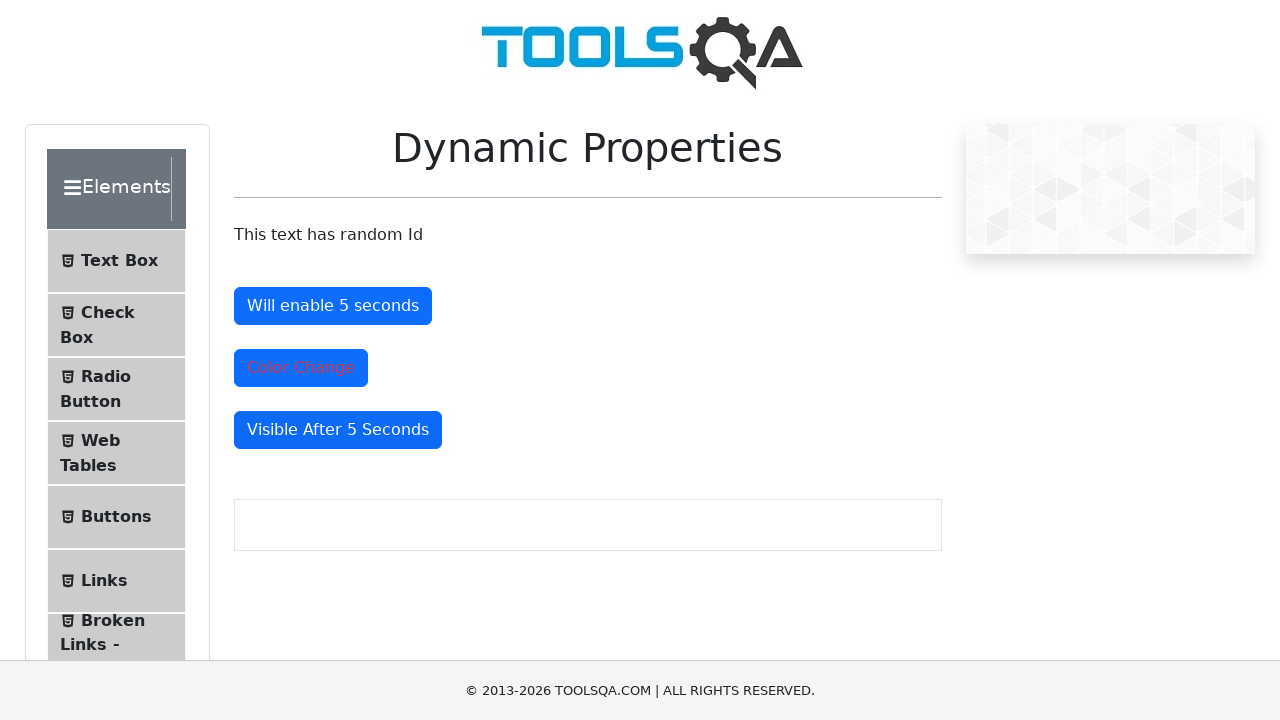

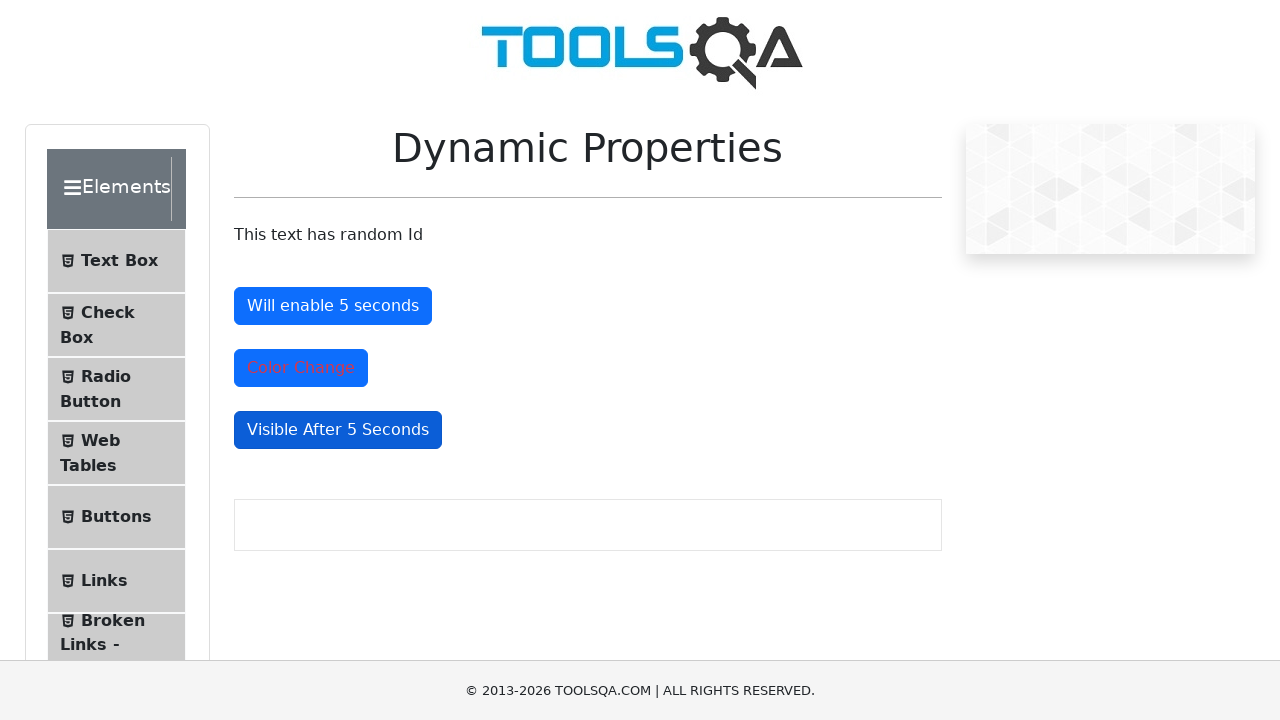